Tests iframe interaction on W3Schools Try it editor by switching to an iframe, clicking a checkbox, and then clicking a menu button after switching back to the main frame

Starting URL: http://www.w3schools.com/jsref/tryit.asp?filename=tryjsref_checkbox_disabled2

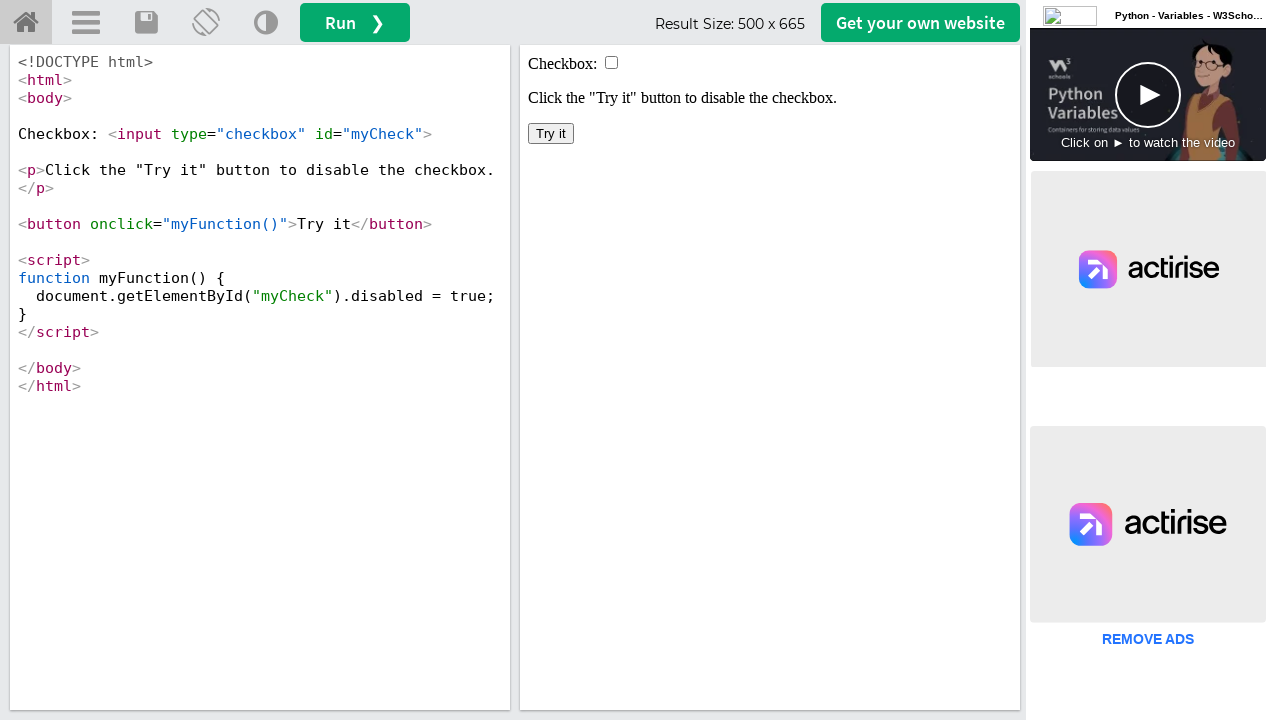

Retrieved all iframes on the page
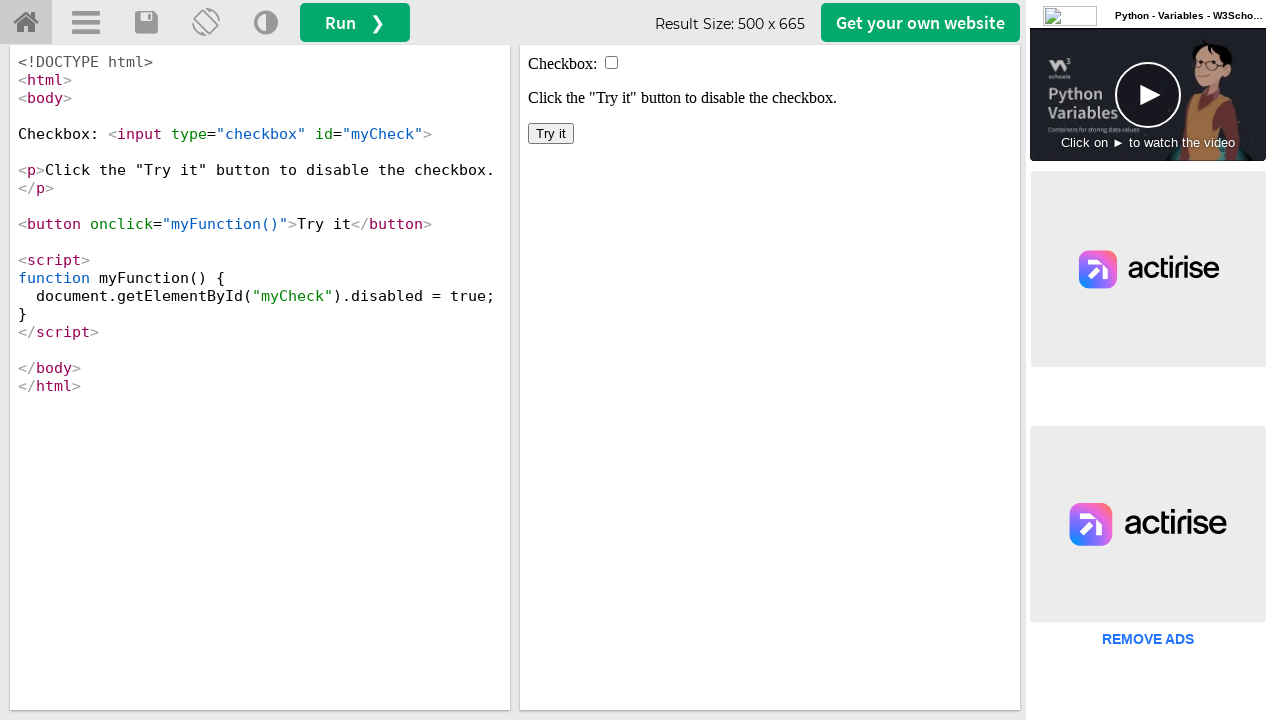

Switched to the result iframe (index 1)
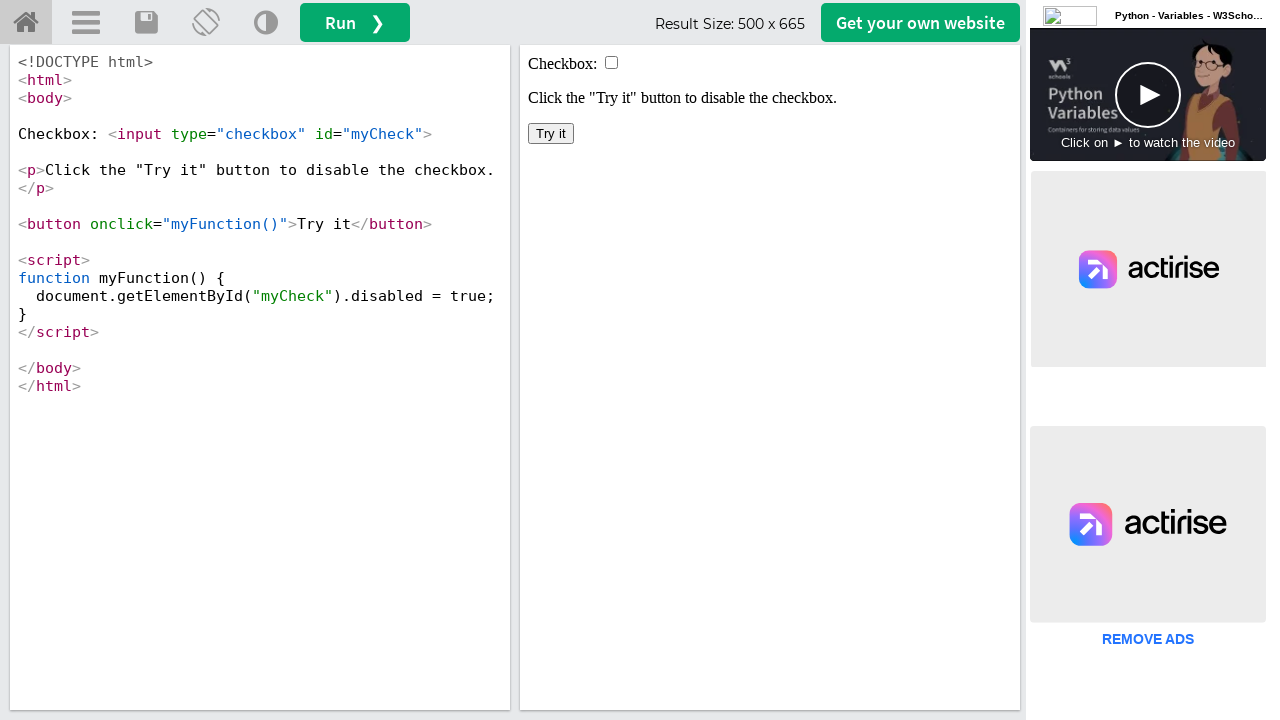

Clicked the checkbox inside the iframe at (612, 62) on input#myCheck
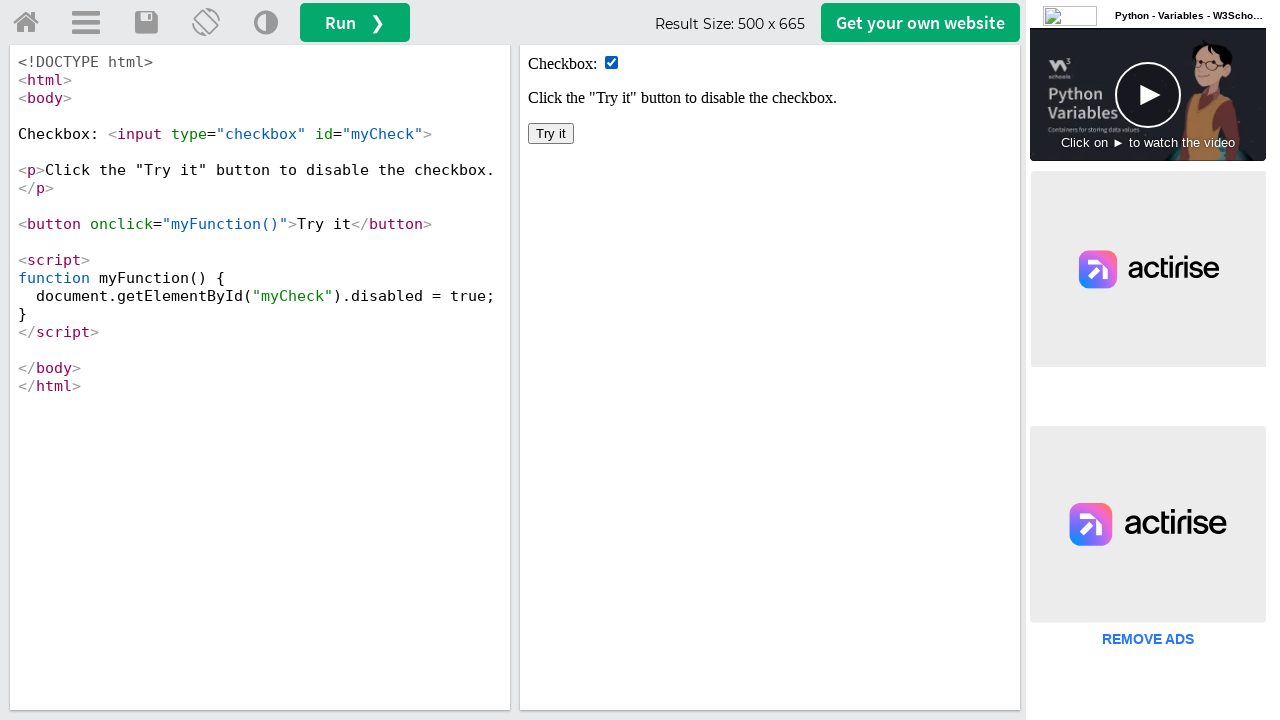

Clicked the menu button in the main frame at (86, 23) on #menuButton
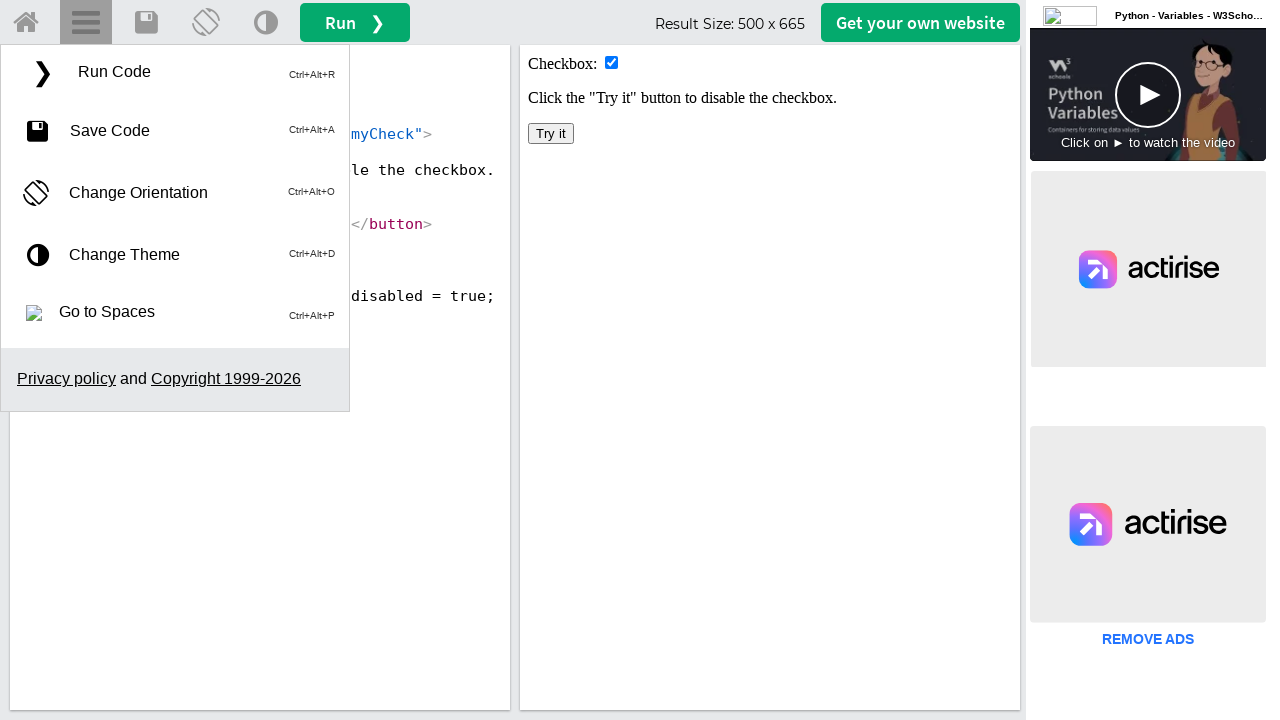

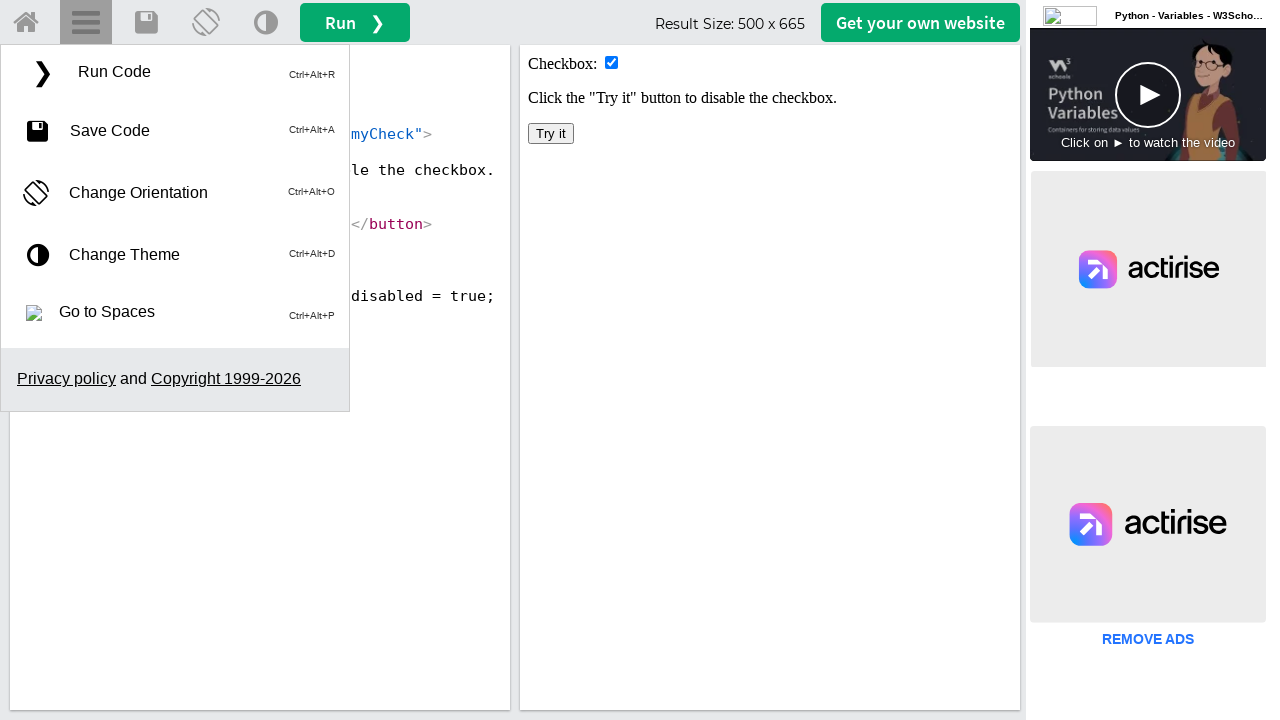